Tests mouse actions including double-click functionality on buttons and handling alert dialogs, as well as move-to-element interactions on a test automation practice page

Starting URL: https://www.automationtestinginsider.com/2019/08/textarea-textarea-element-defines-multi.html

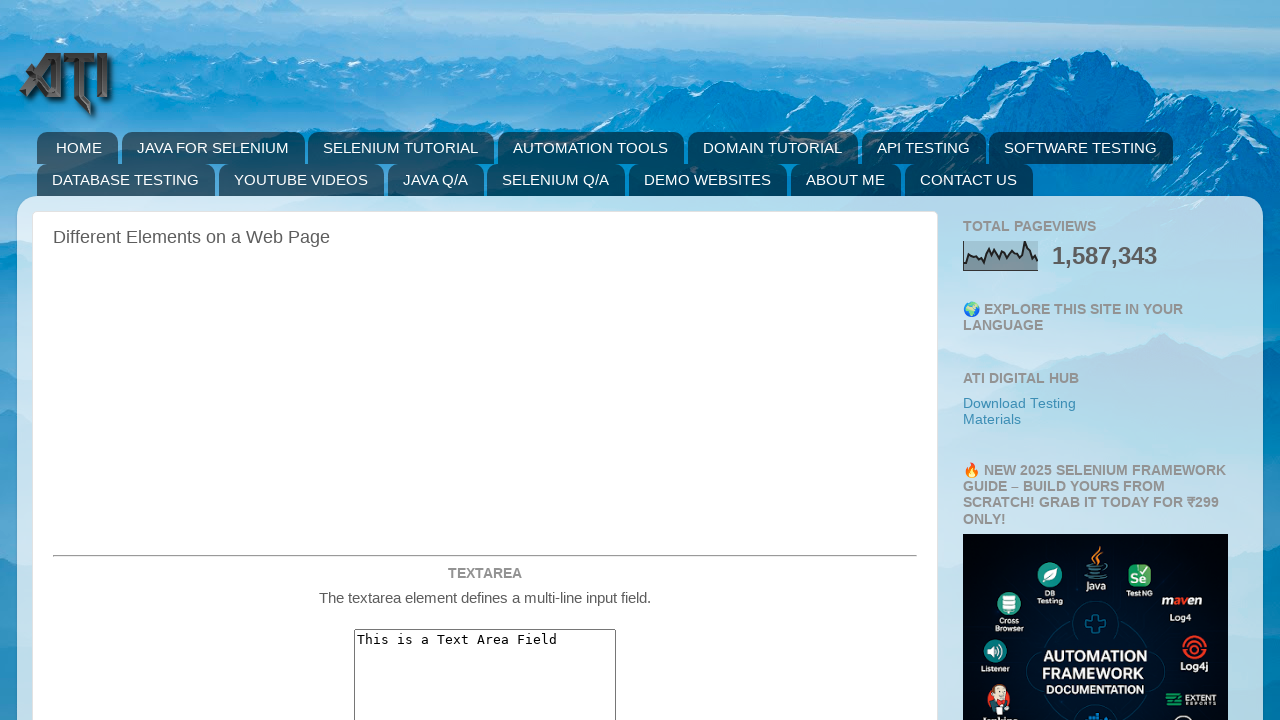

Double-clicked the double click button at (485, 360) on #doubleClickBtn
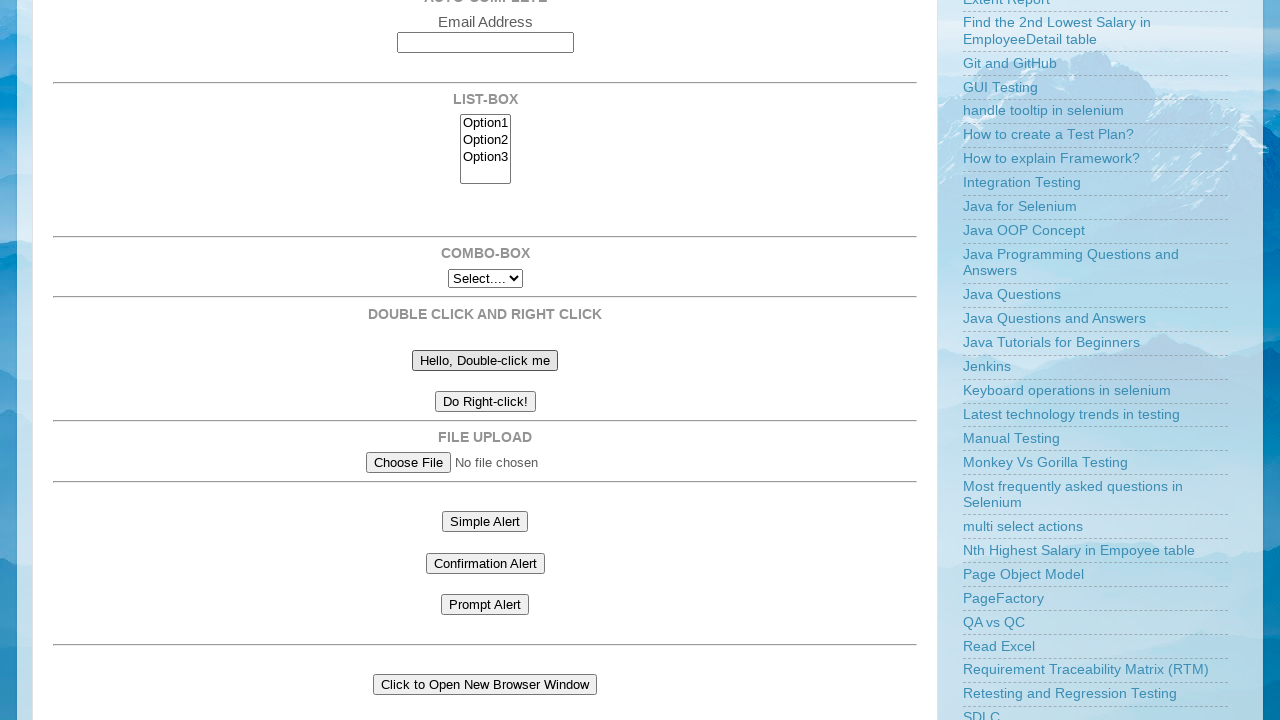

Set up dialog handler to accept alerts
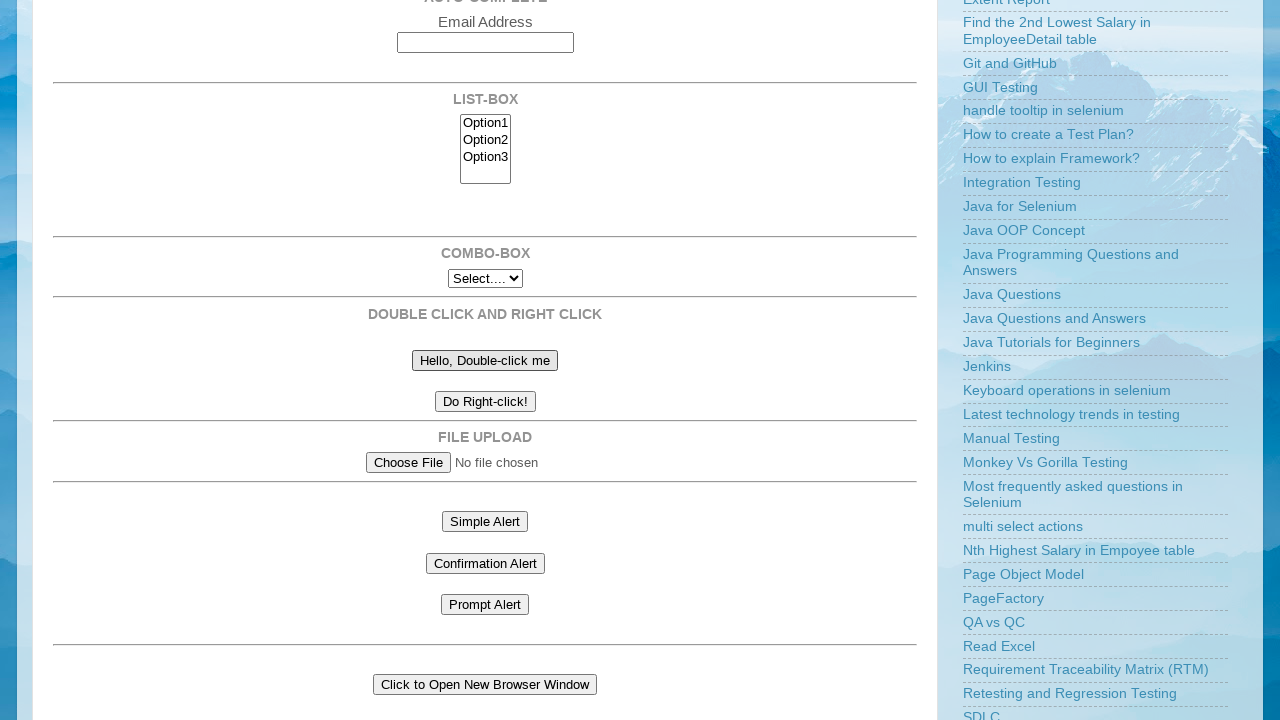

Waited 200ms for alert handling
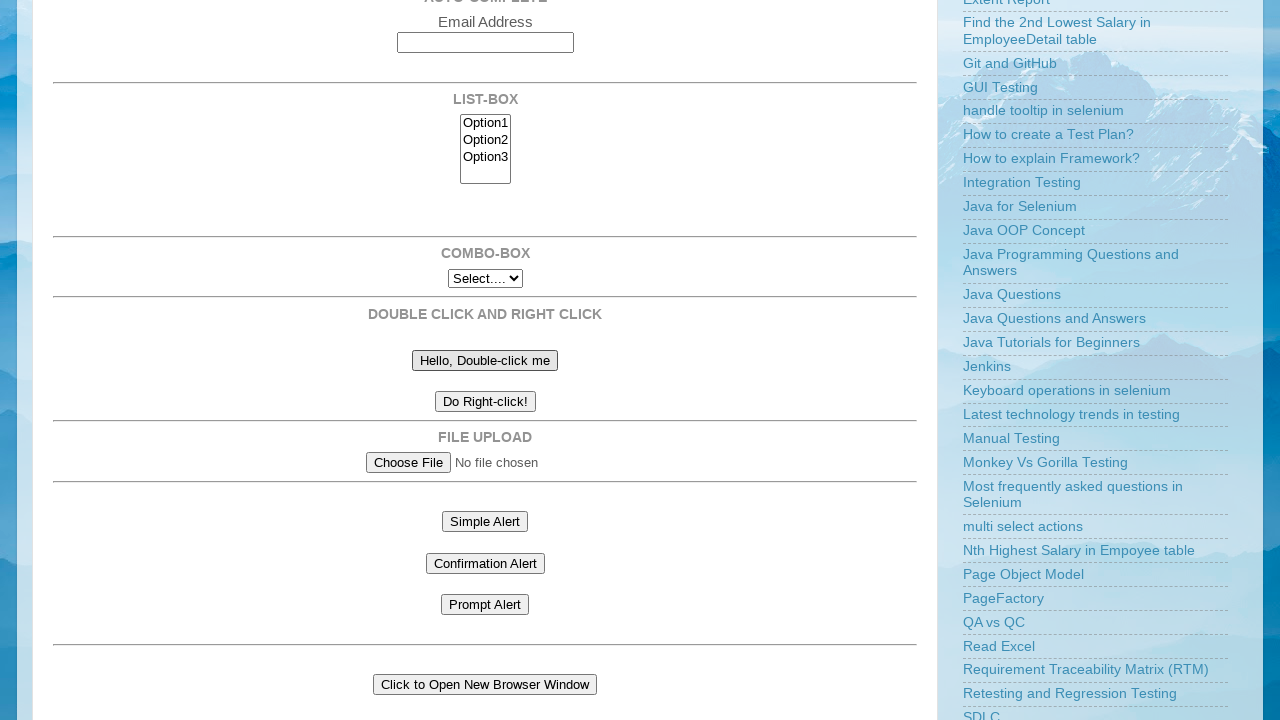

Hovered over window handling element at (485, 684) on #windowhandling1
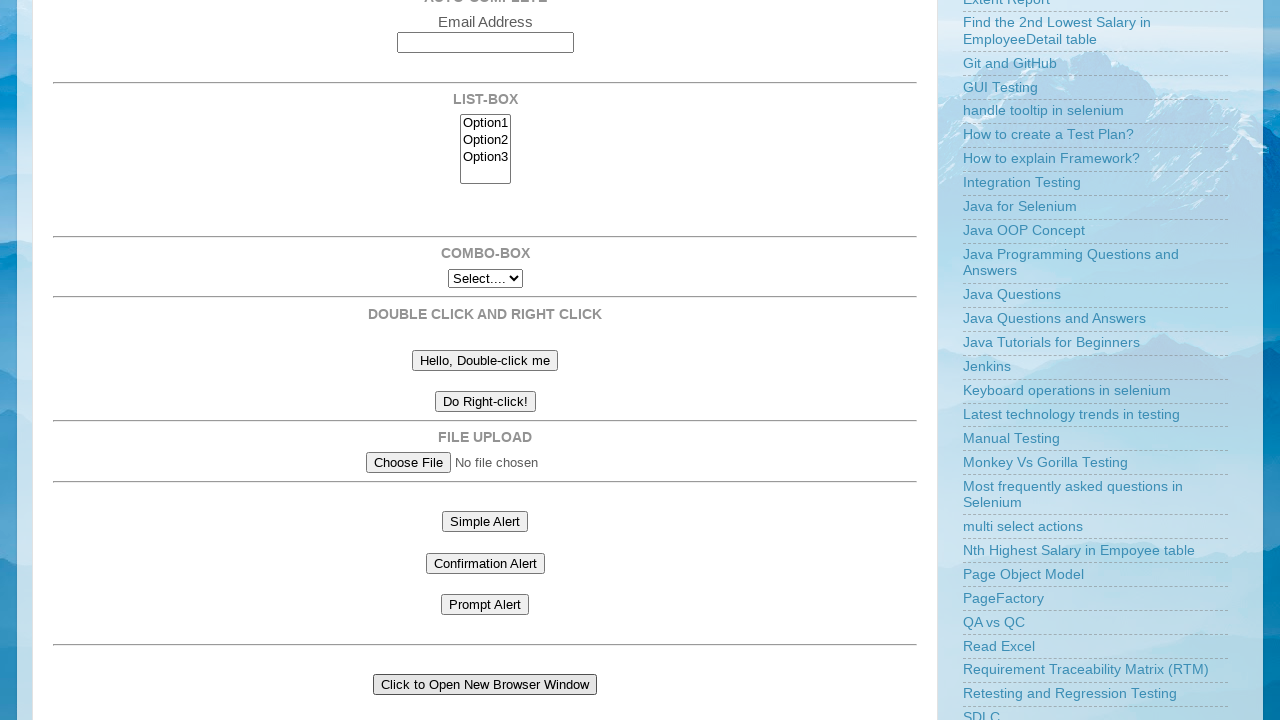

Double-clicked the double click button after hovering window handling element at (485, 360) on #doubleClickBtn
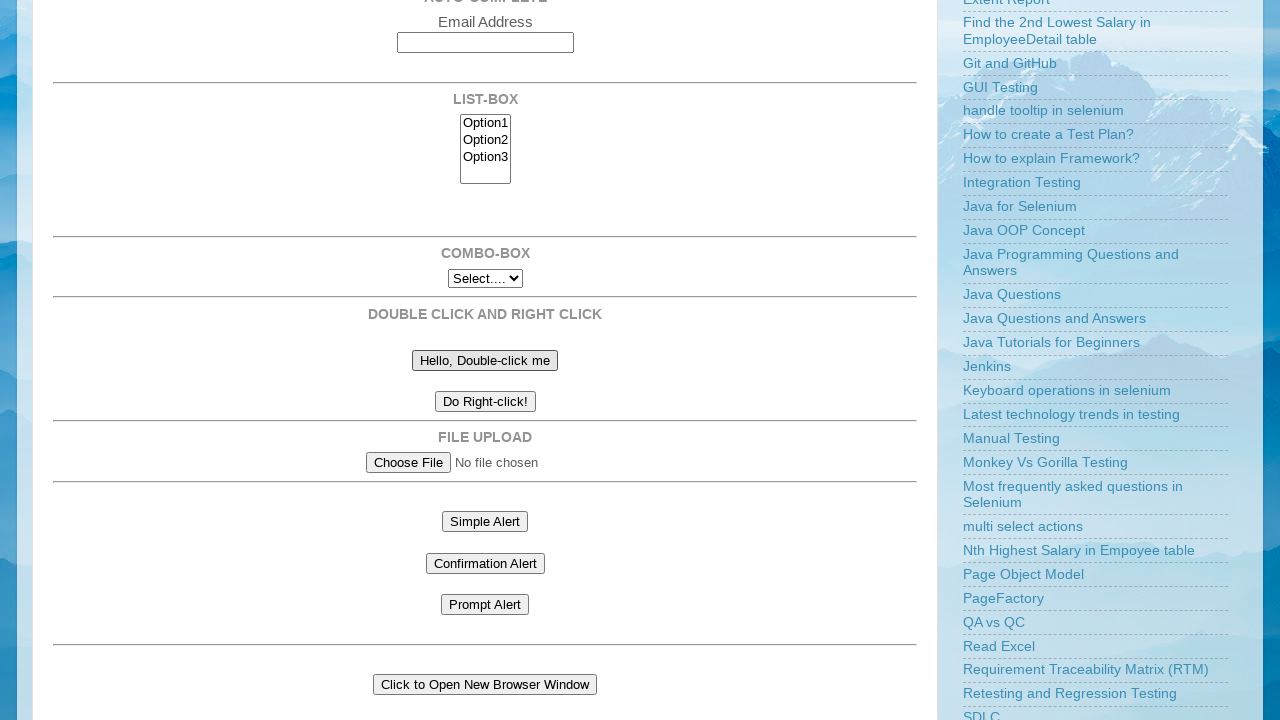

Hovered over list box element at (485, 149) on select[name='list_box_name[]']
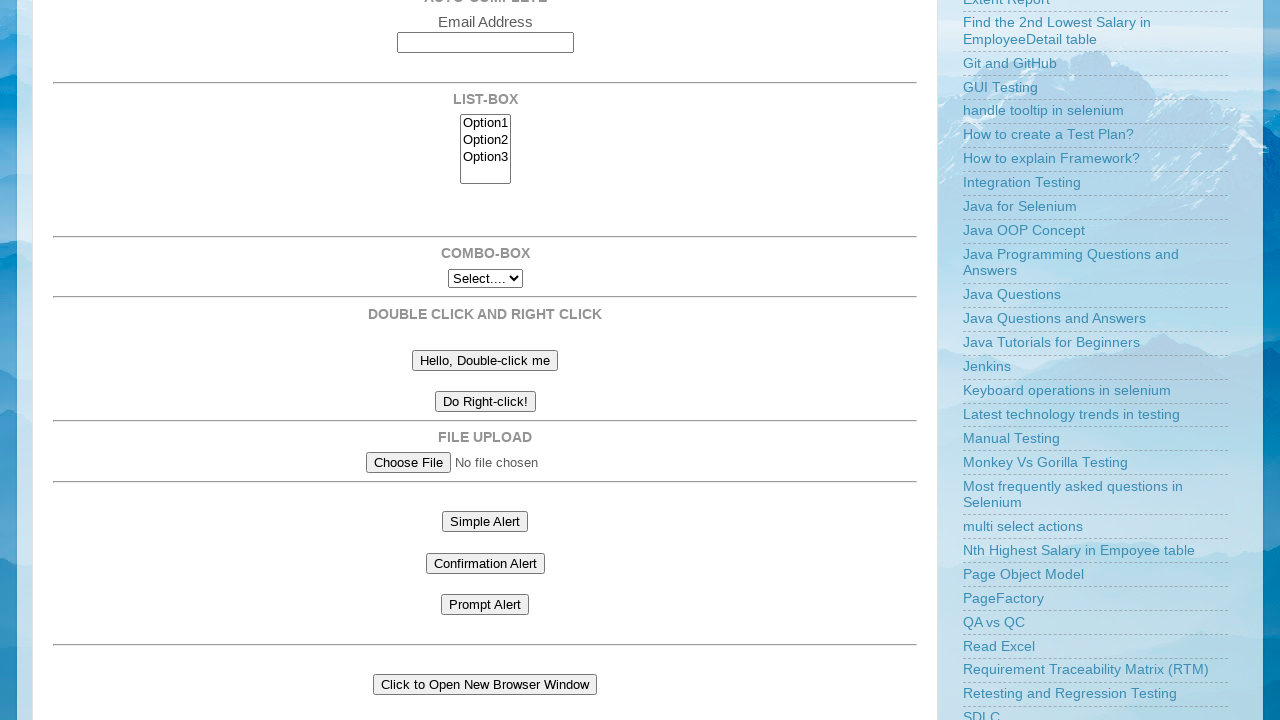

Double-clicked the double click button after hovering list box at (485, 360) on #doubleClickBtn
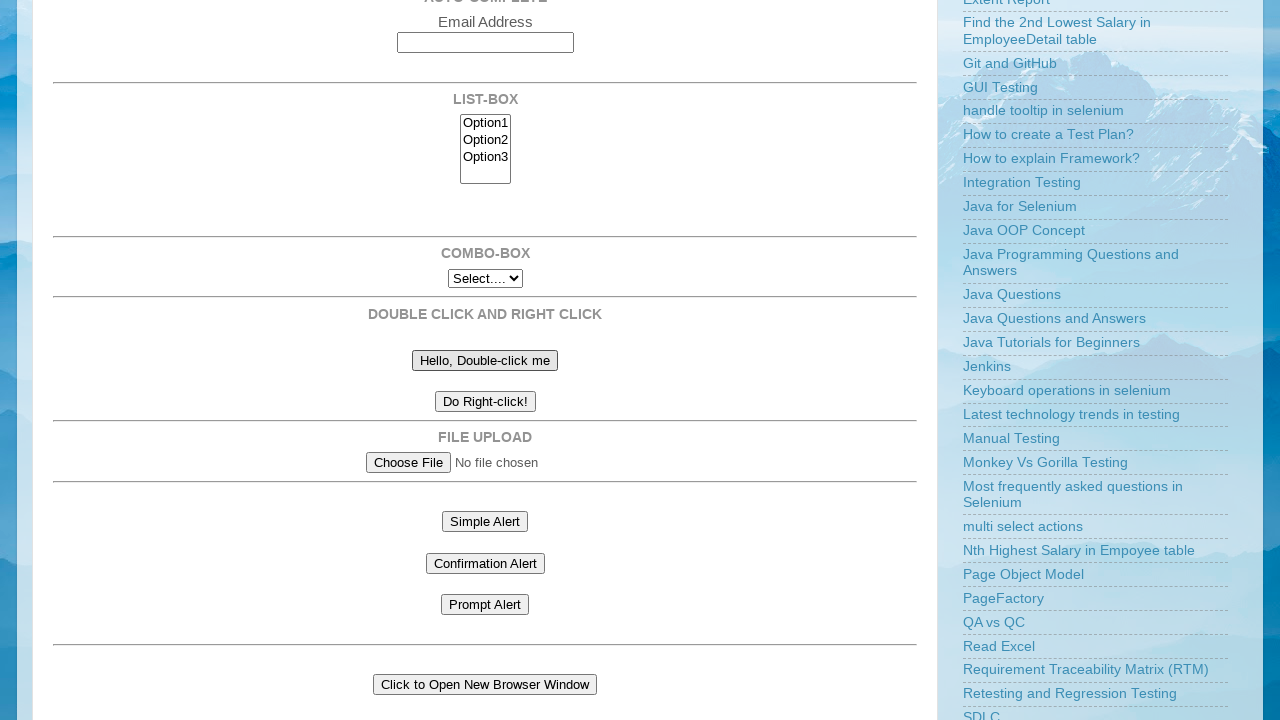

Performed final double-click on the double click button at (485, 360) on #doubleClickBtn
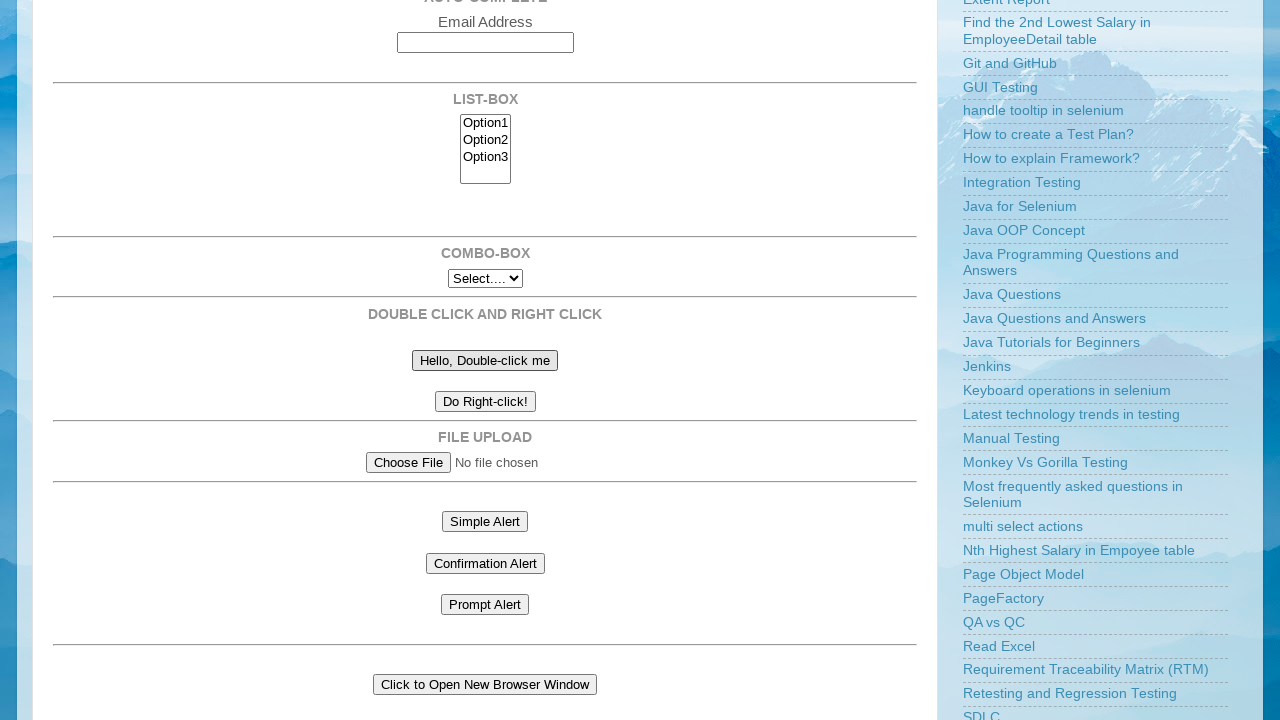

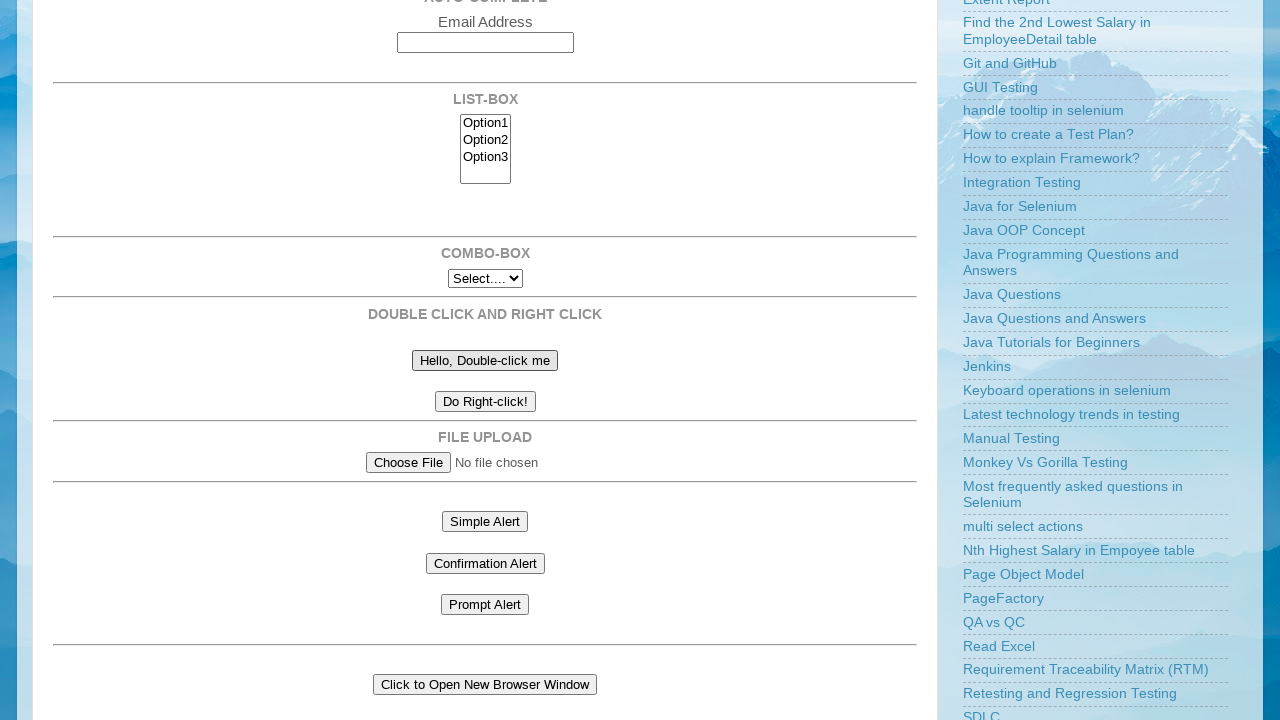